Tests double-click functionality by double-clicking a button and verifying the expected text appears.

Starting URL: https://automationfc.github.io/basic-form/

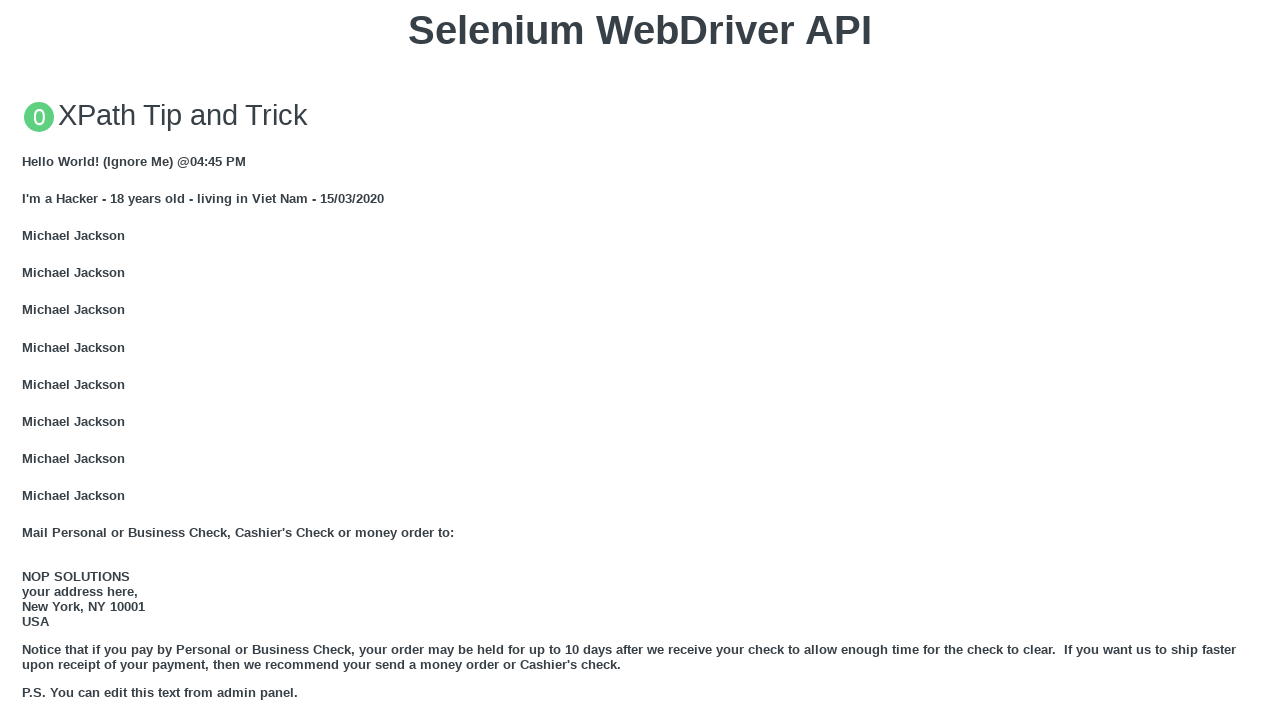

Waited for double-click button to be visible
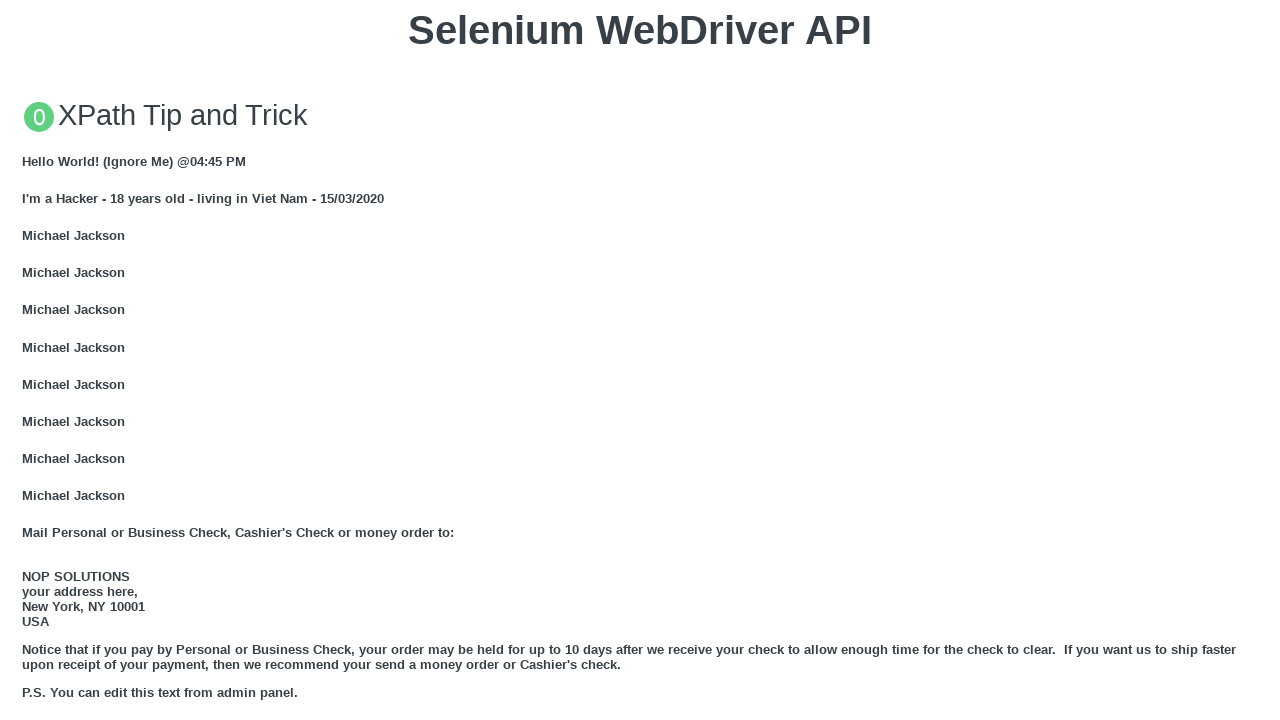

Double-clicked the button at (640, 361) on xpath=//button[text()='Double click me']
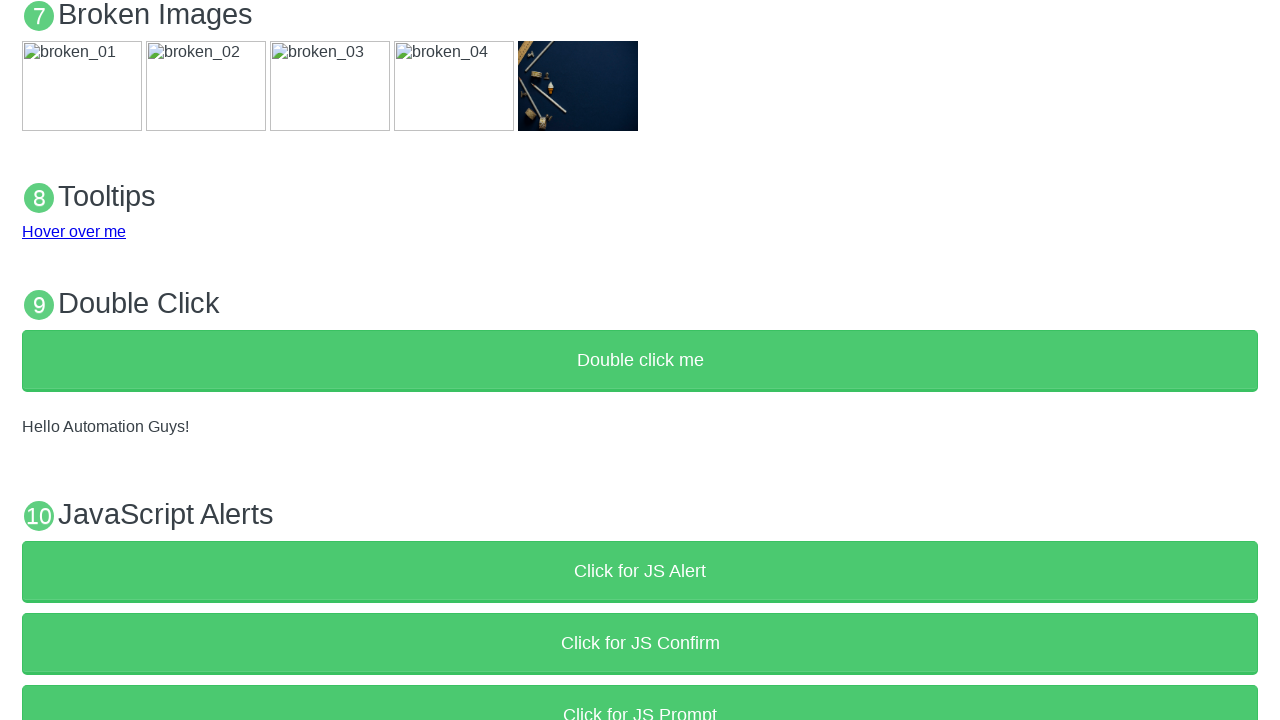

Verified the result text appeared after double-click
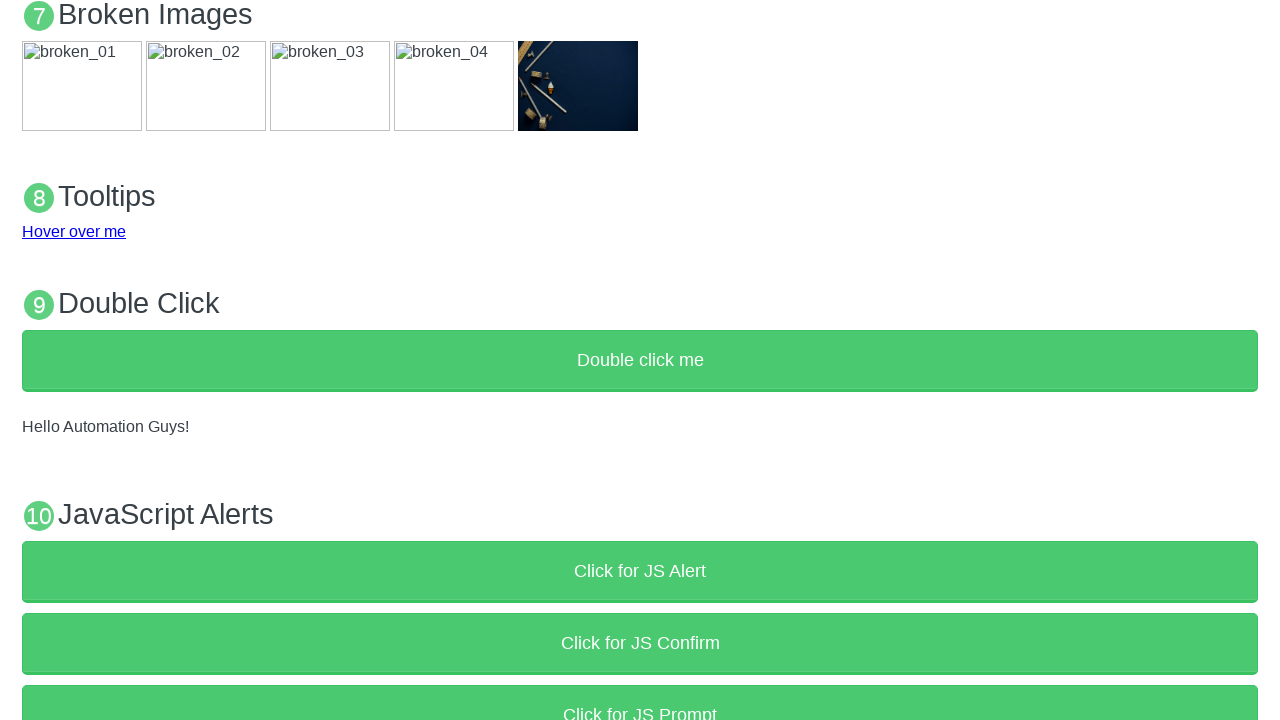

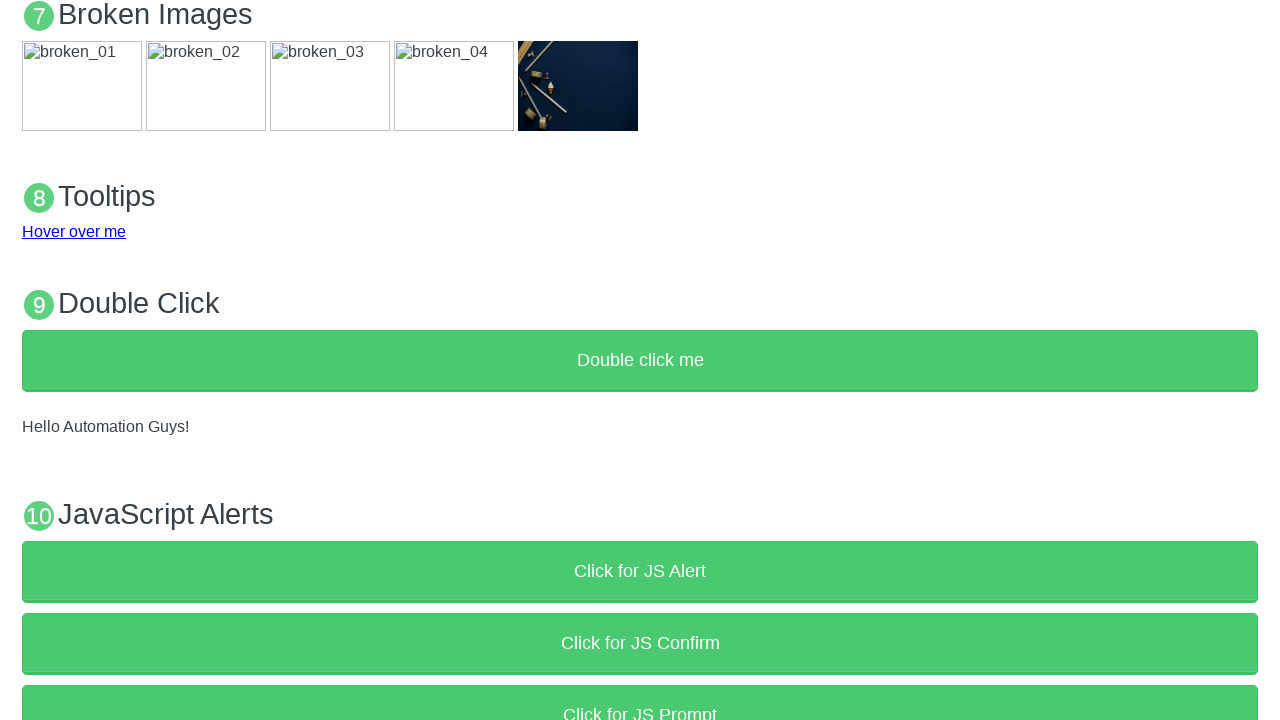